Tests nested frames by navigating through frame hierarchy and accessing content in each nested frame.

Starting URL: https://the-internet.herokuapp.com/

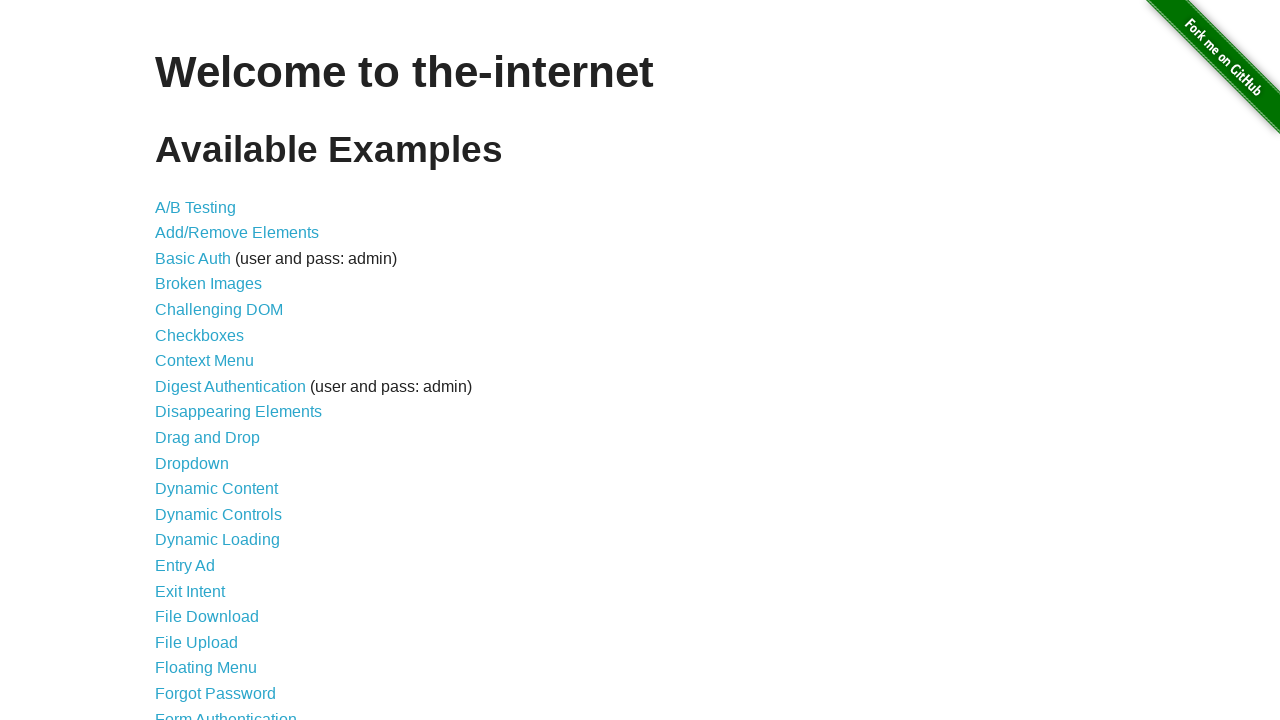

Clicked on 'Nested Frames' link to navigate to the nested frames page at (210, 395) on text=Nested Frames
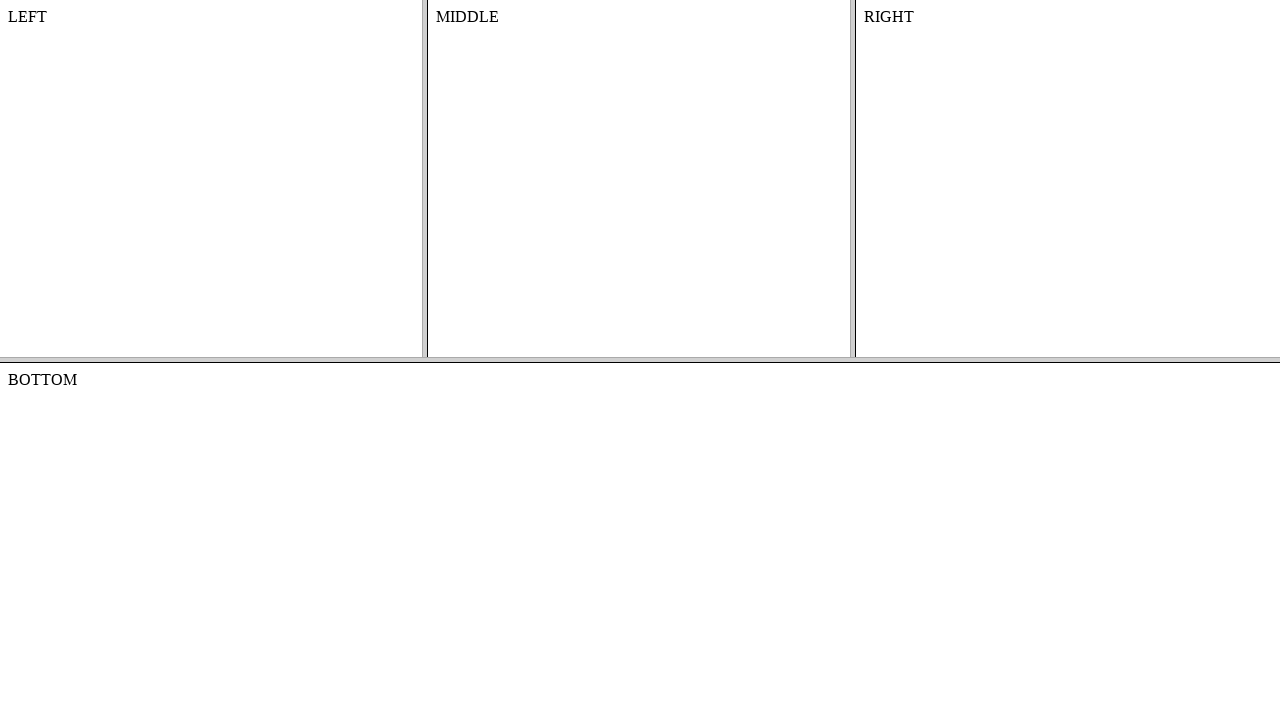

Located the top-level frame with name 'frame-top'
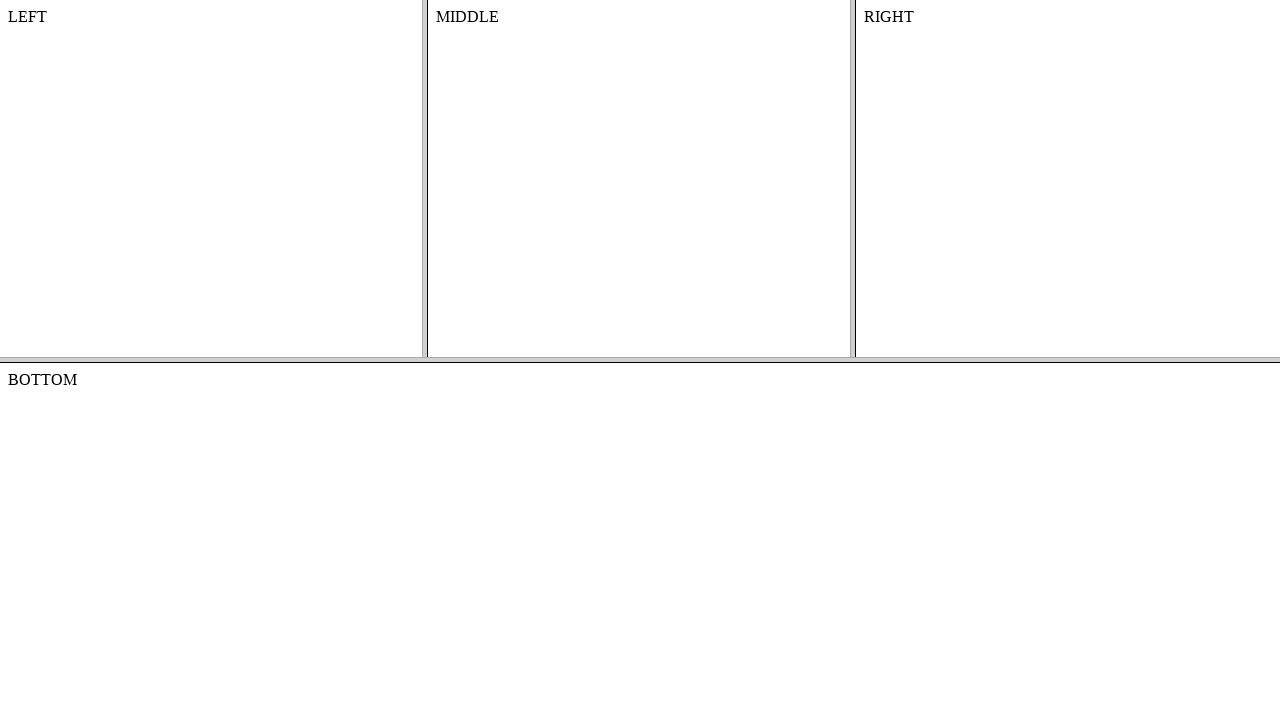

Located the left nested frame within frame-top
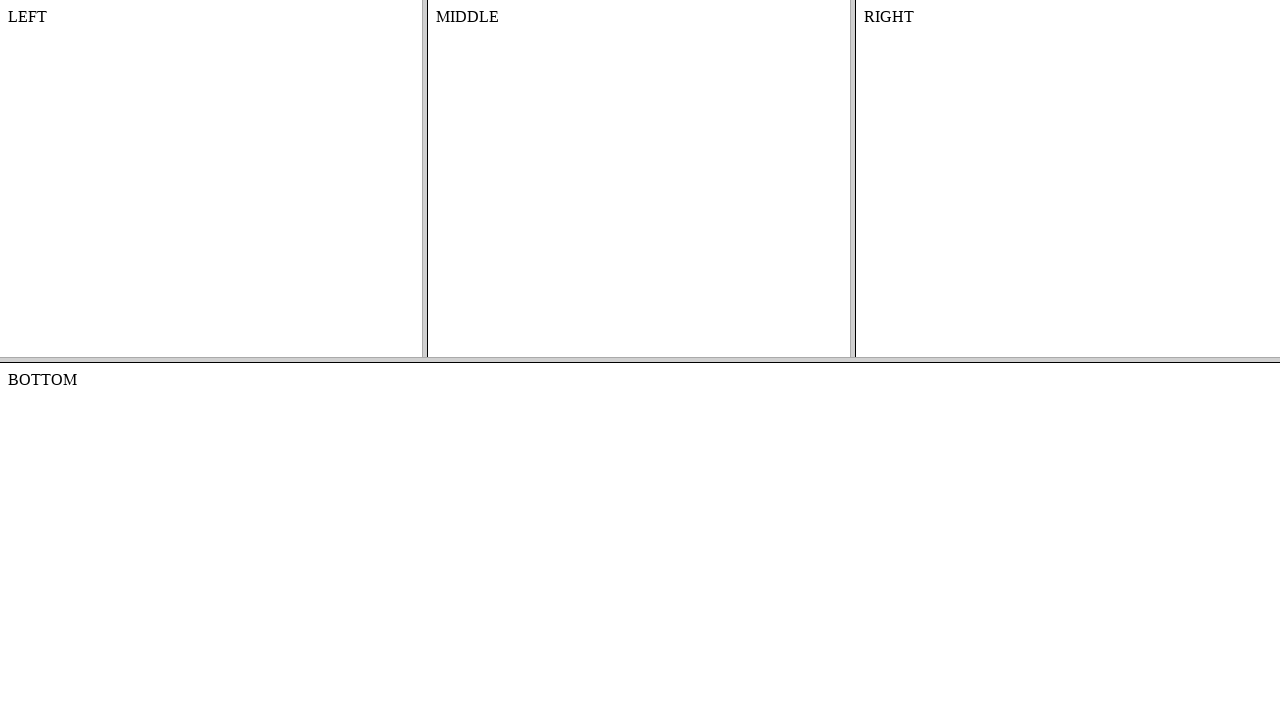

Waited for body element in left frame to be ready
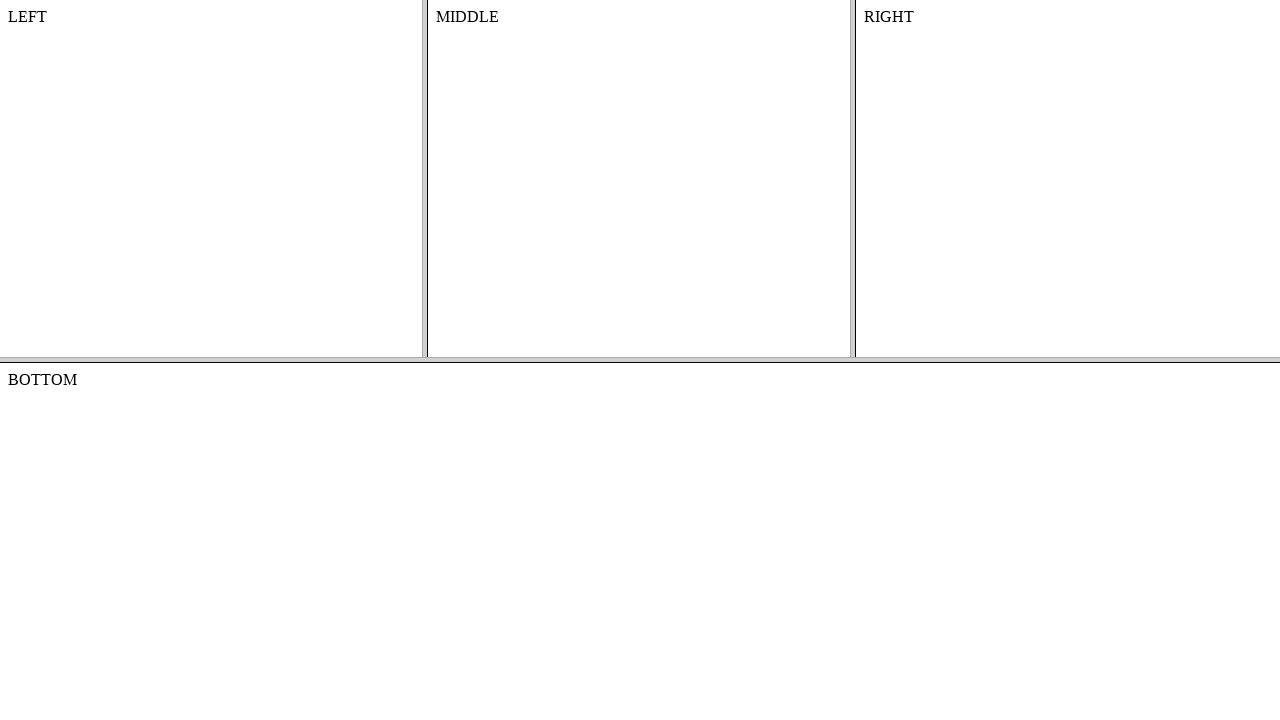

Located the middle nested frame within frame-top
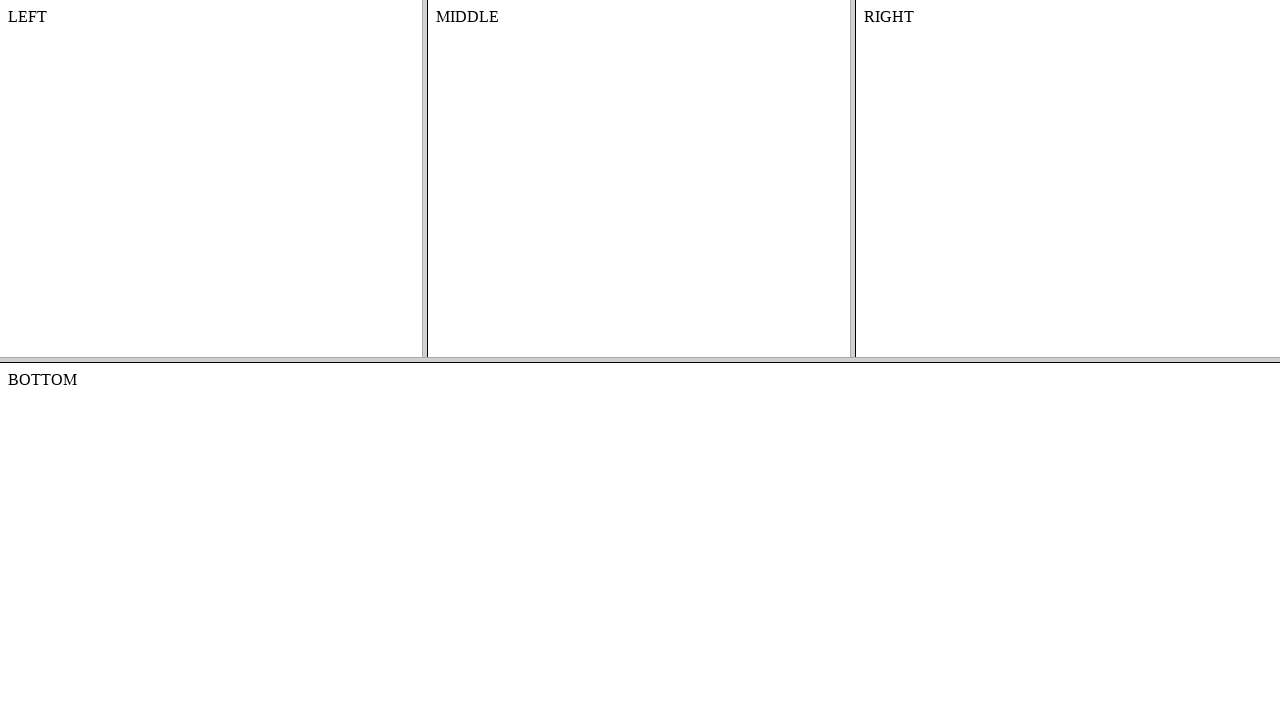

Waited for #content element in middle frame to be ready
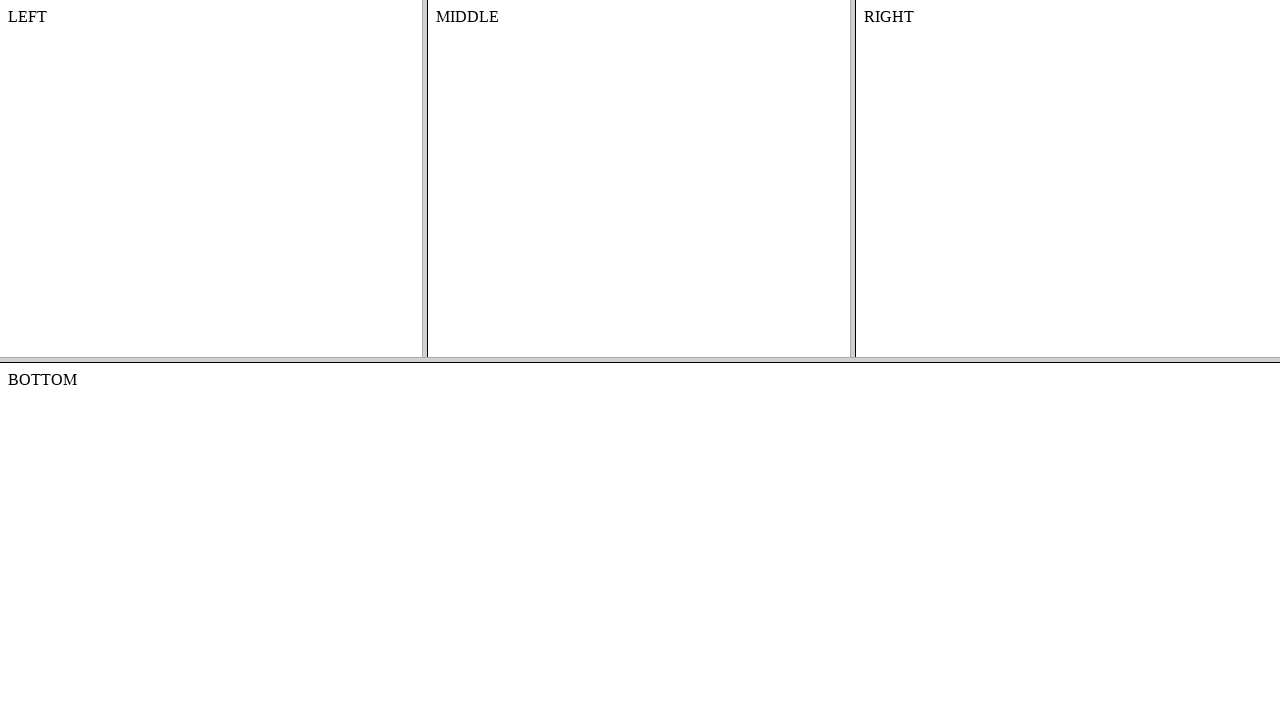

Located the right nested frame within frame-top
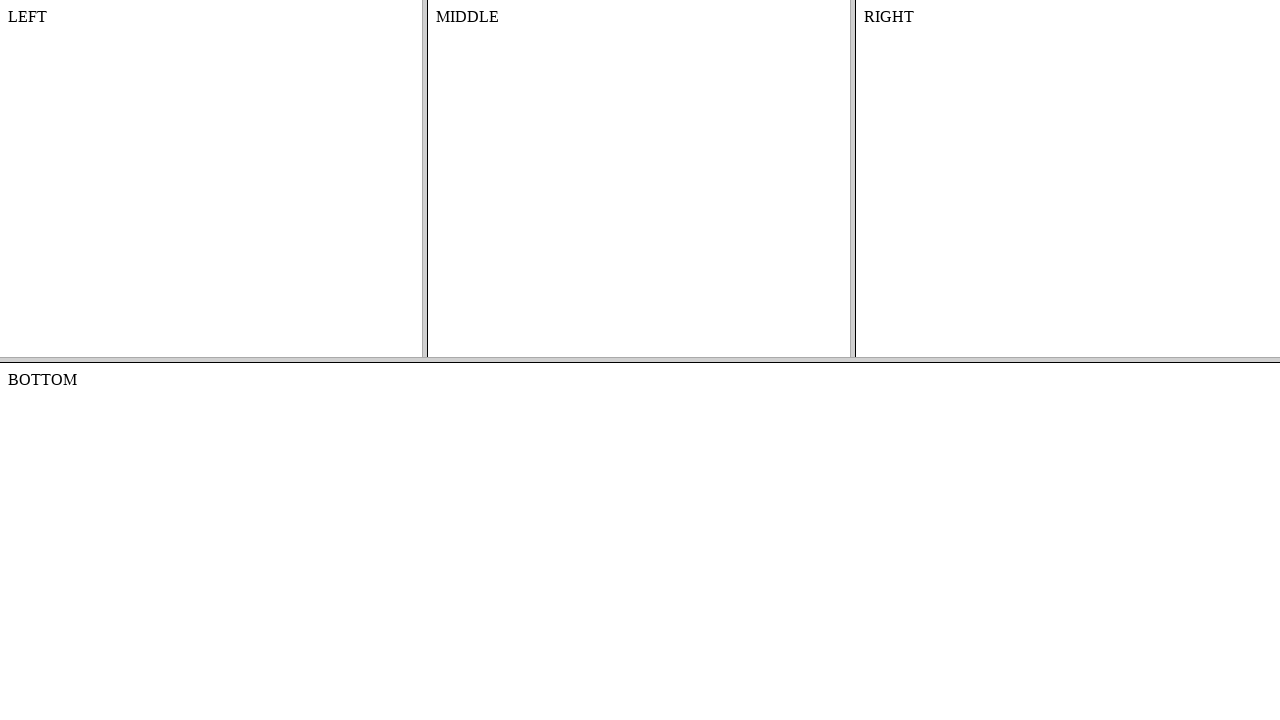

Waited for body element in right frame to be ready
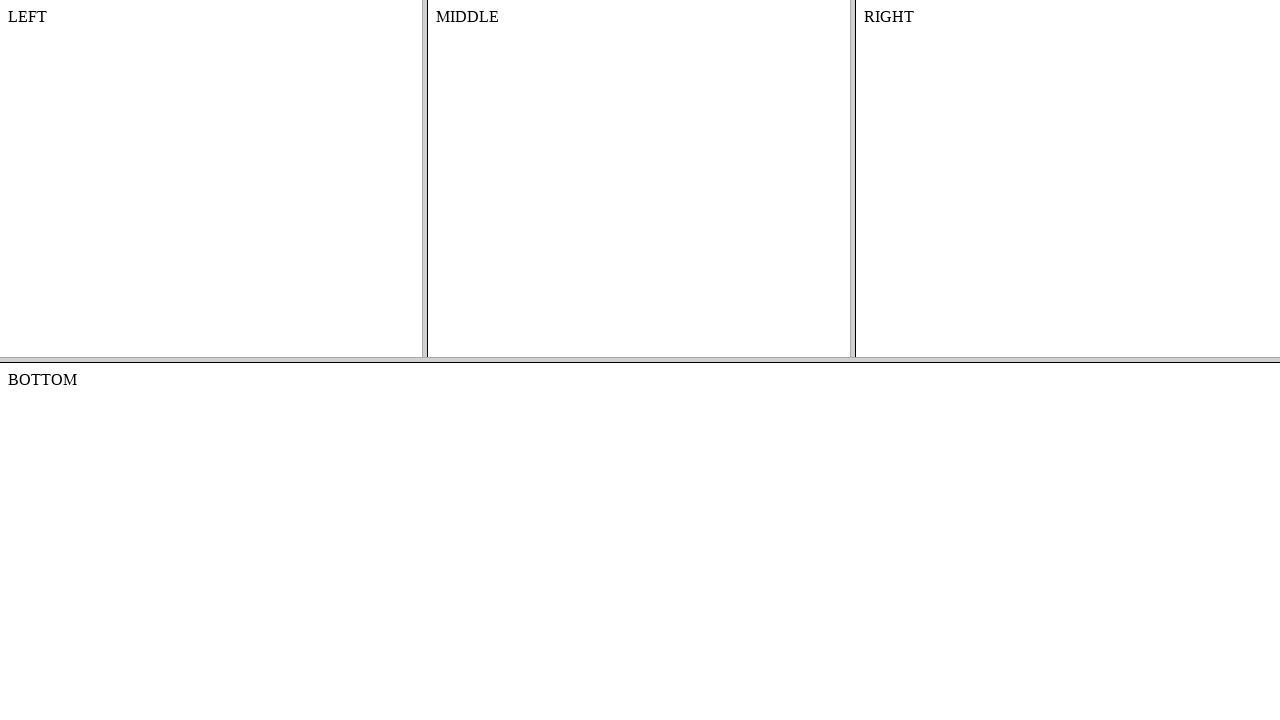

Located the bottom-level frame with name 'frame-bottom'
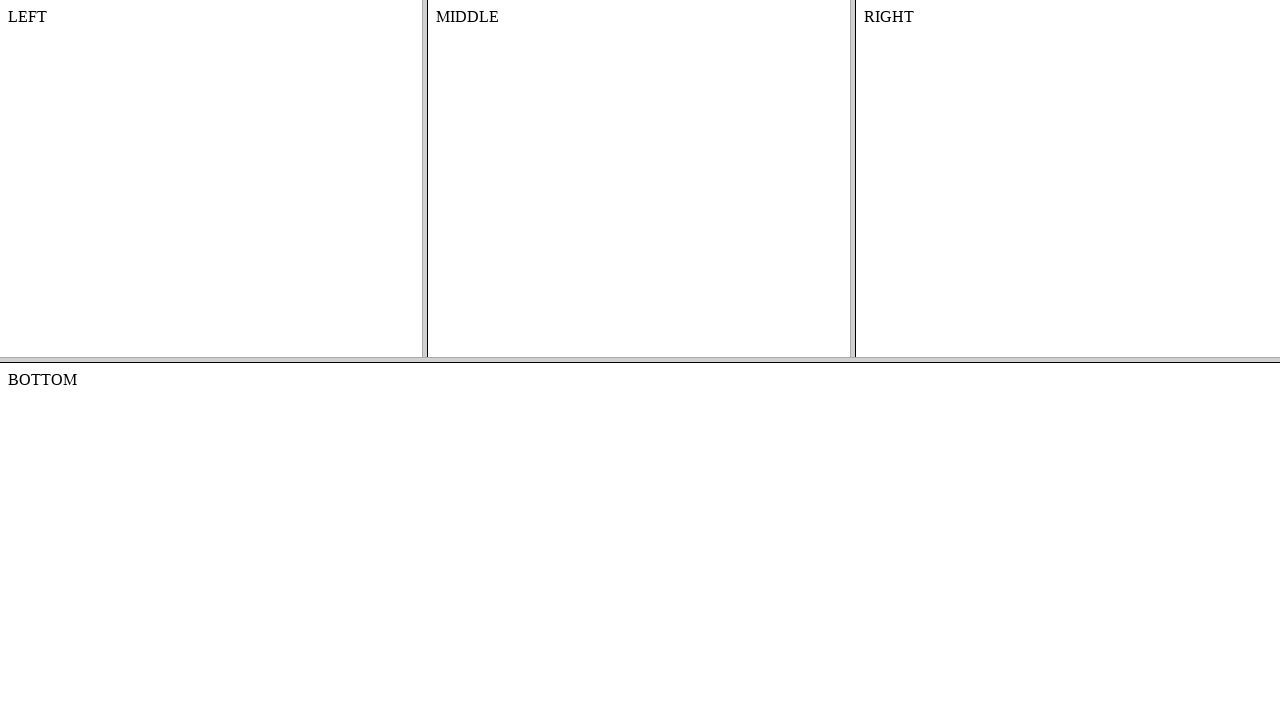

Waited for body element in bottom frame to be ready
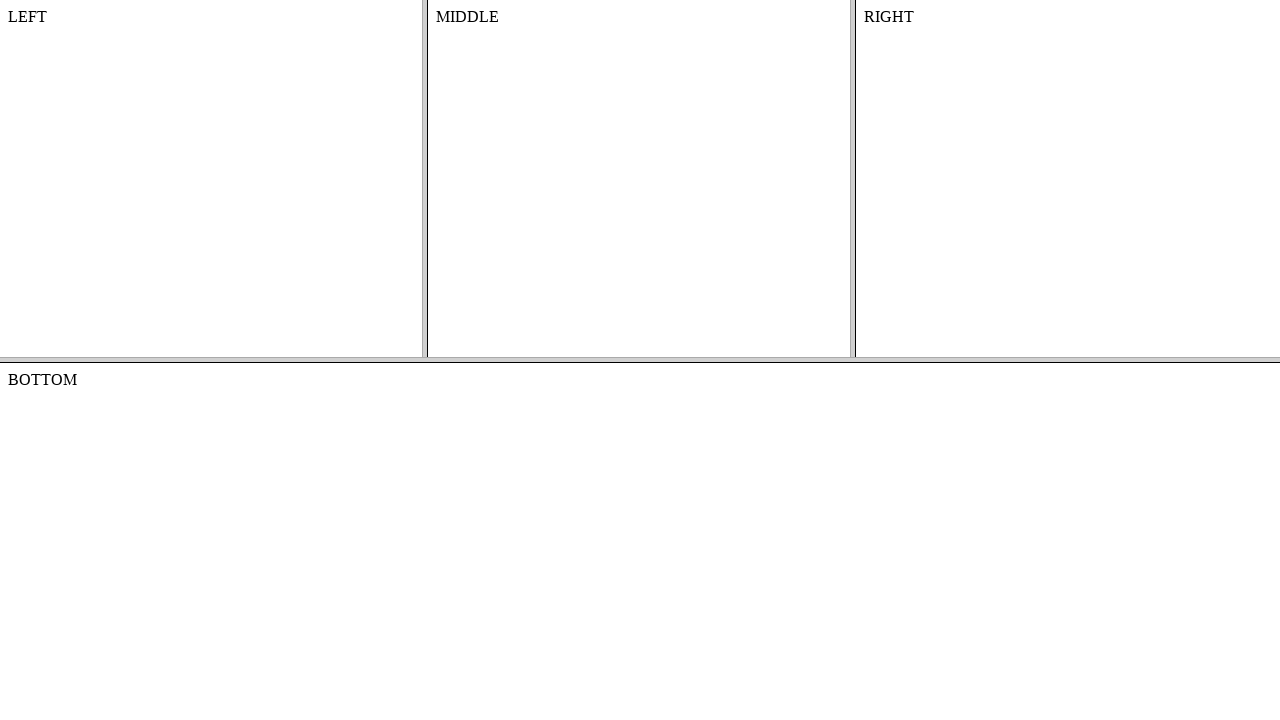

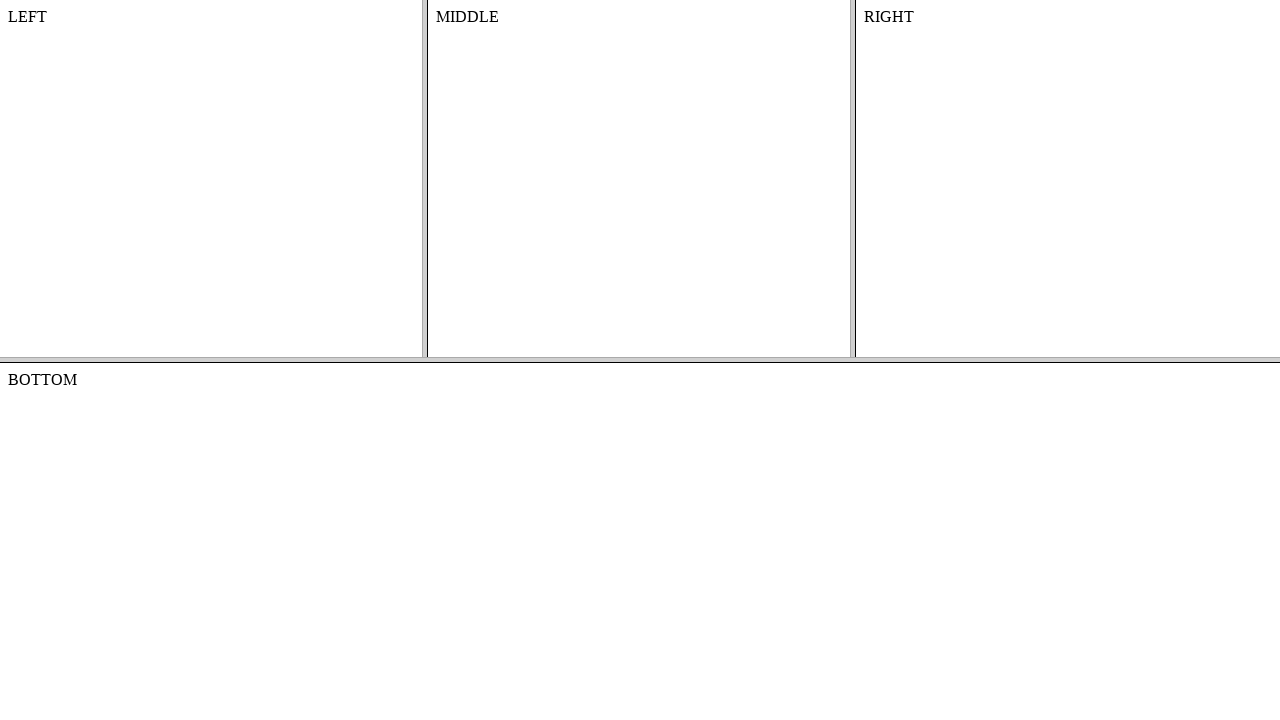